Tests date picker functionality by opening the calendar and selecting a date

Starting URL: https://formy-project.herokuapp.com/datepicker

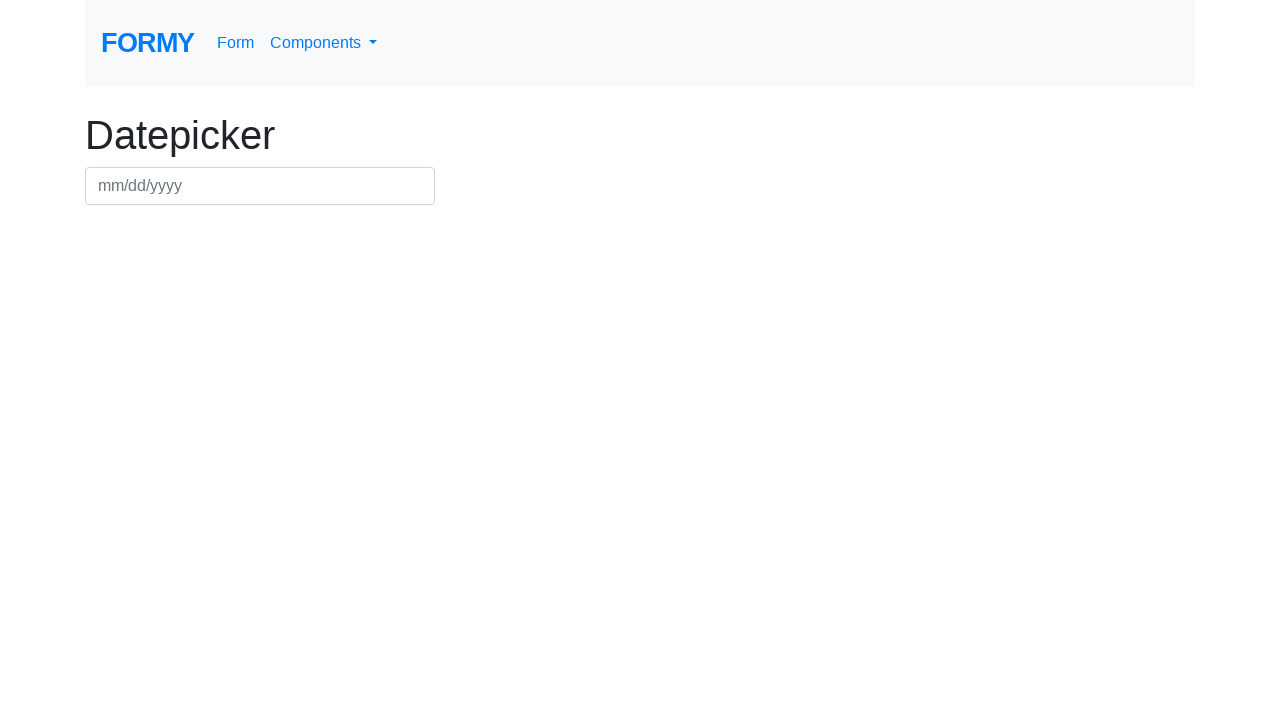

Clicked datepicker field to open calendar at (260, 186) on #datepicker
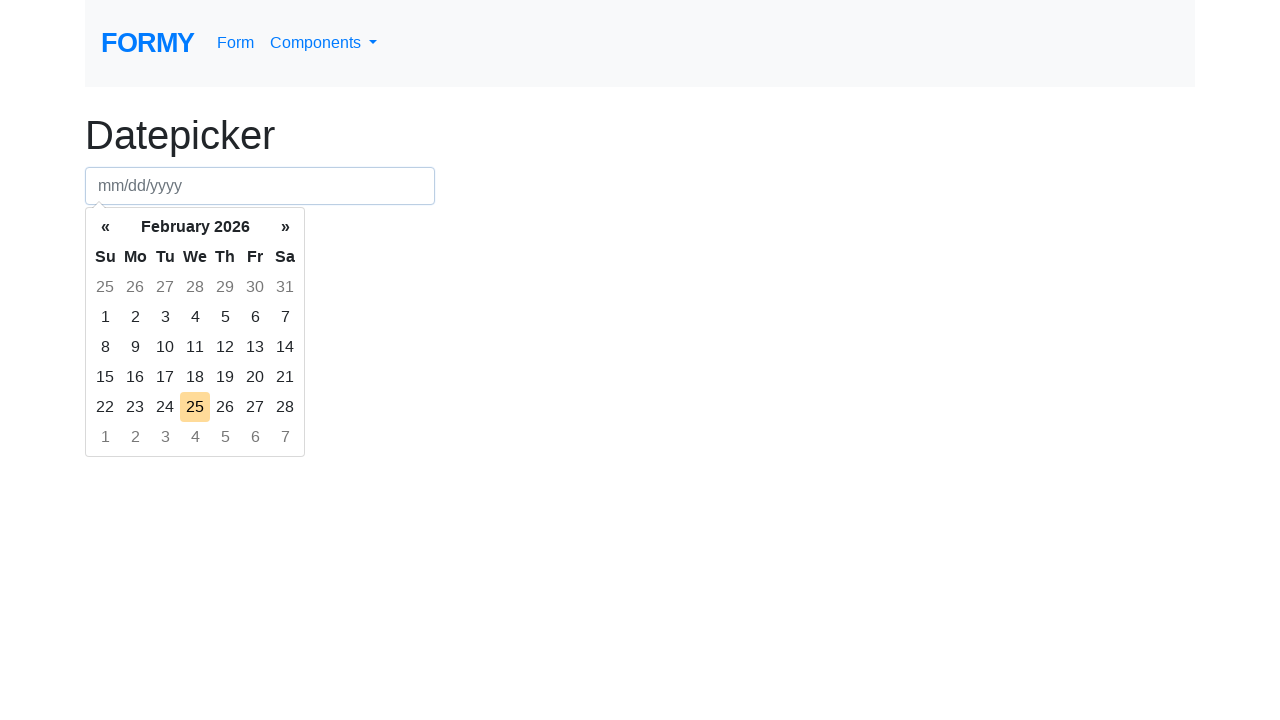

Clicked next month navigation button at (285, 227) on xpath=/html/body/div[2]/div[1]/table/thead/tr[2]/th[3]
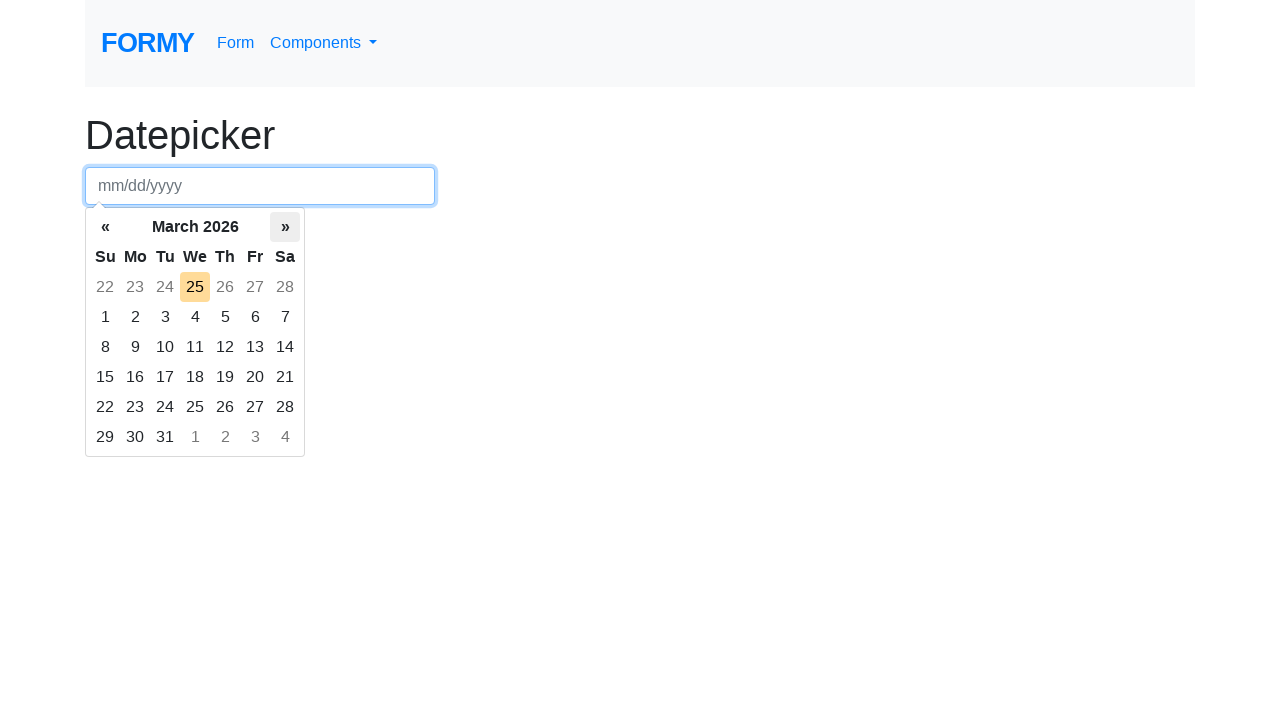

Selected a date from the calendar at (255, 317) on xpath=/html/body/div[2]/div[1]/table/tbody/tr[2]/td[6]
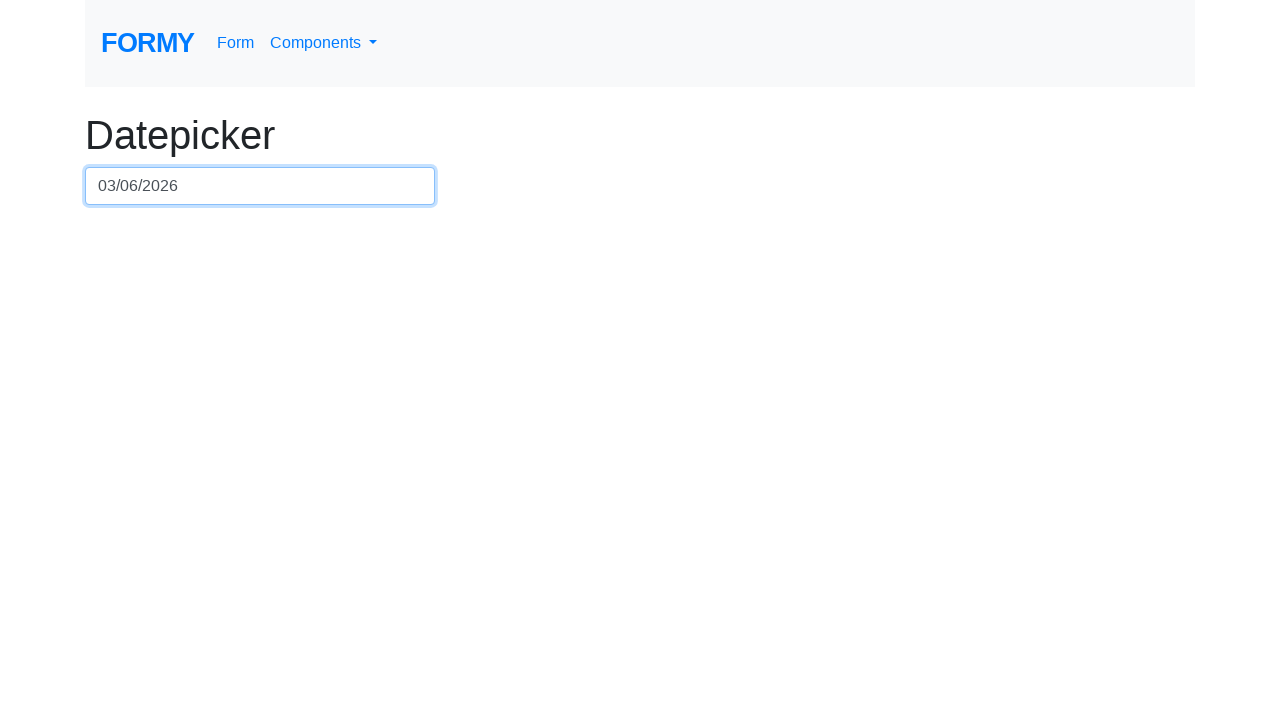

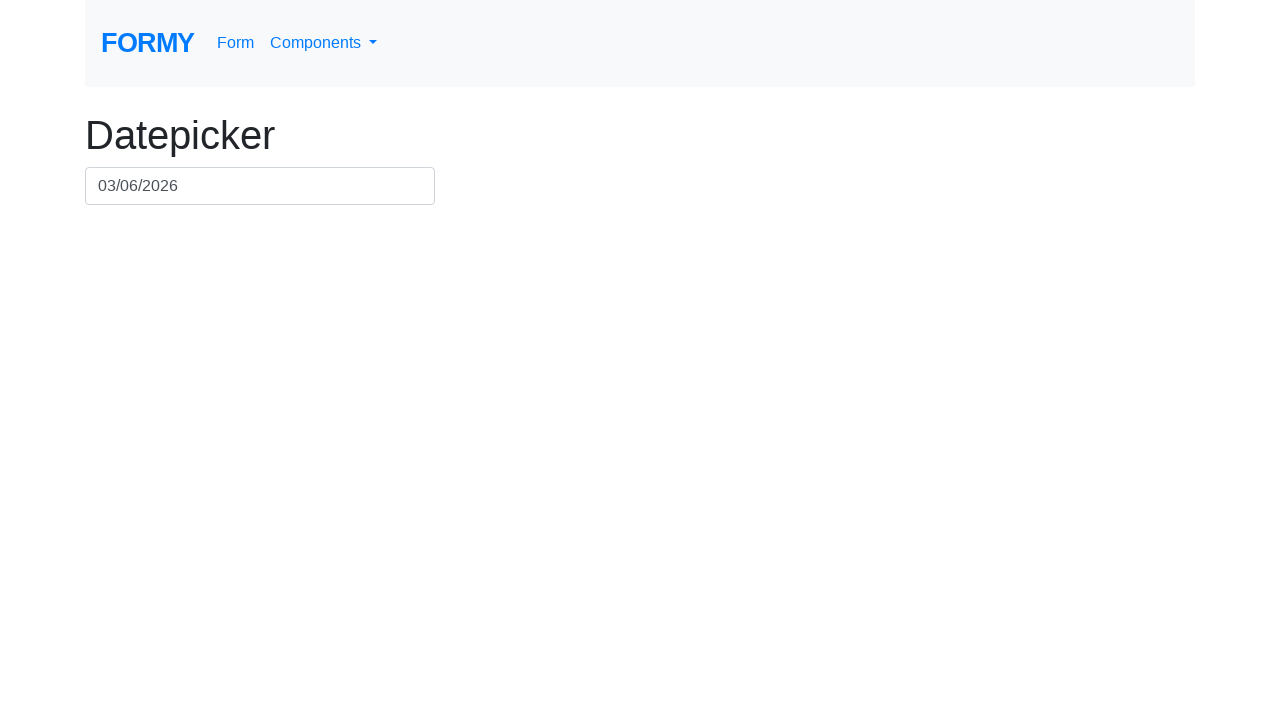